Tests a page with implicit wait functionality by clicking a verify button and checking for a success message

Starting URL: http://suninjuly.github.io/wait1.html

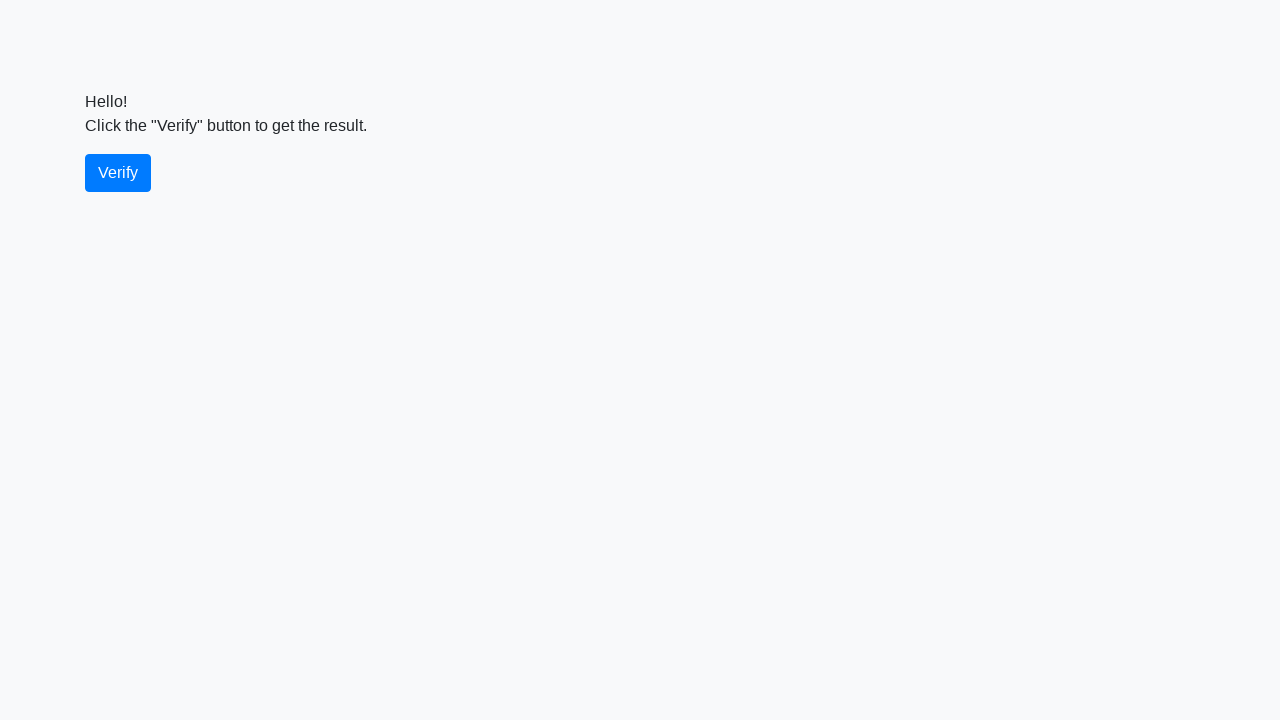

Clicked the verify button at (118, 173) on #verify
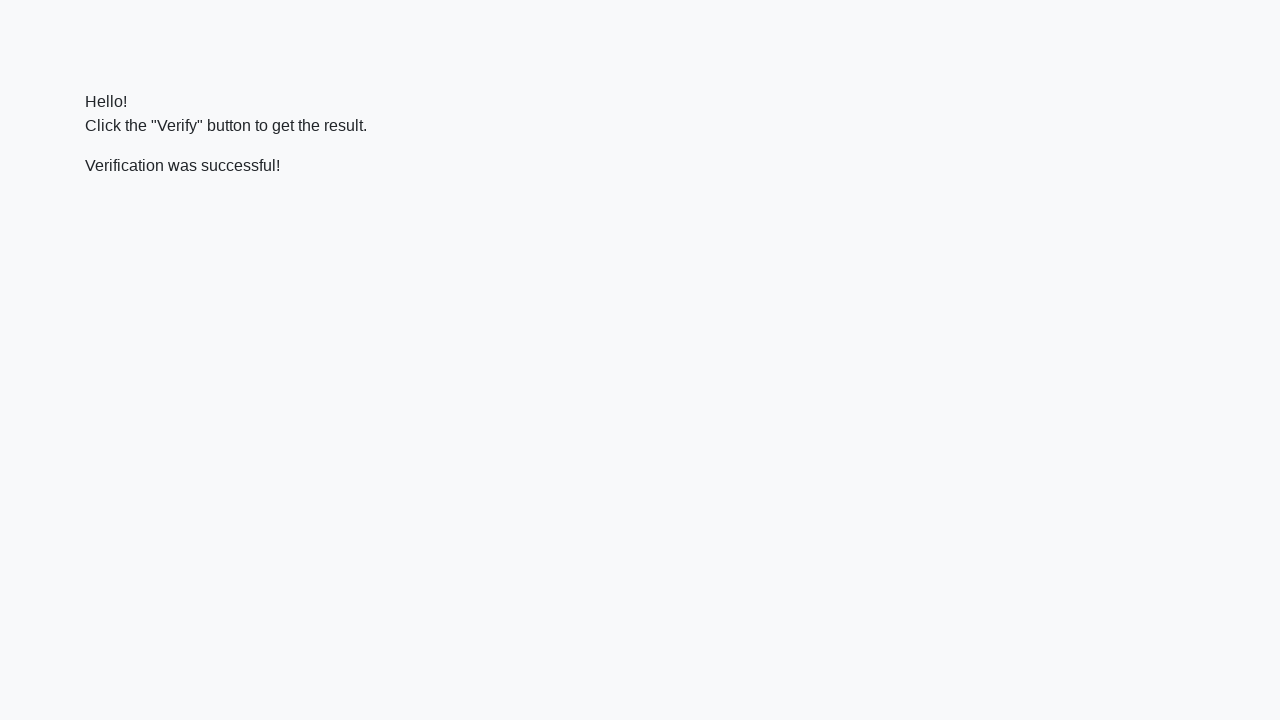

Located the verify message element
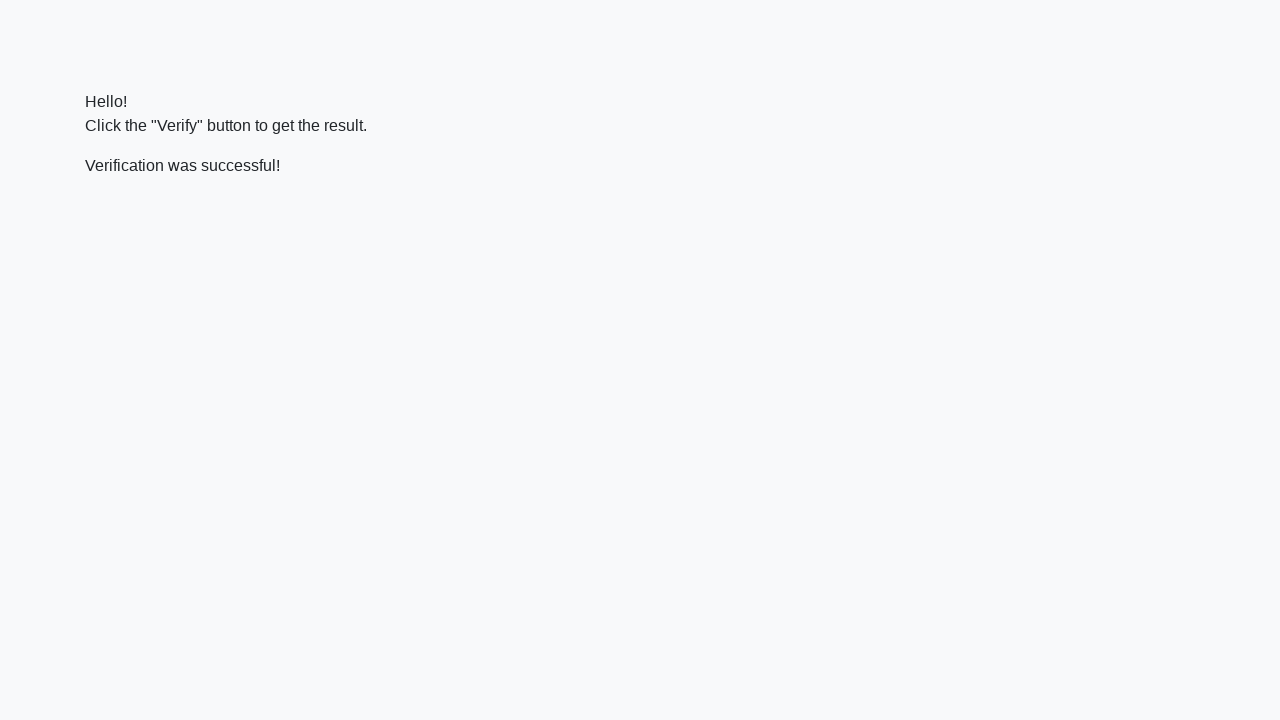

Waited for verify message to appear
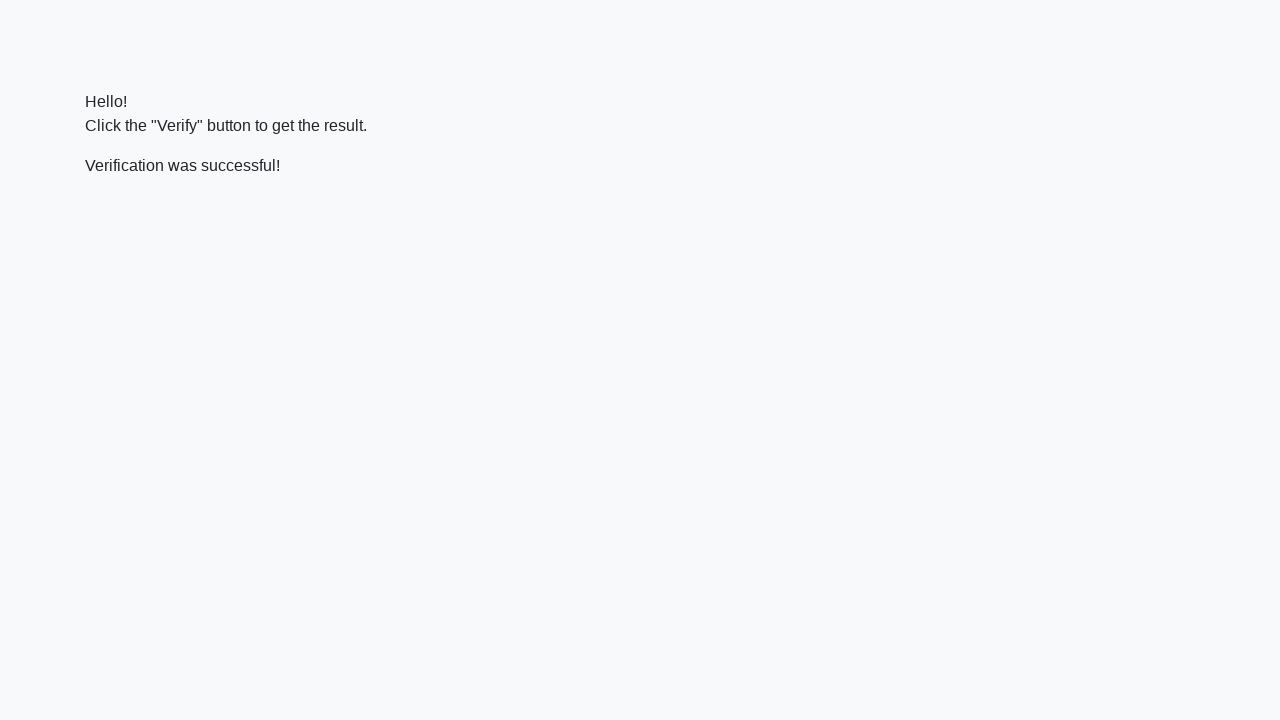

Verified that success message contains 'successful'
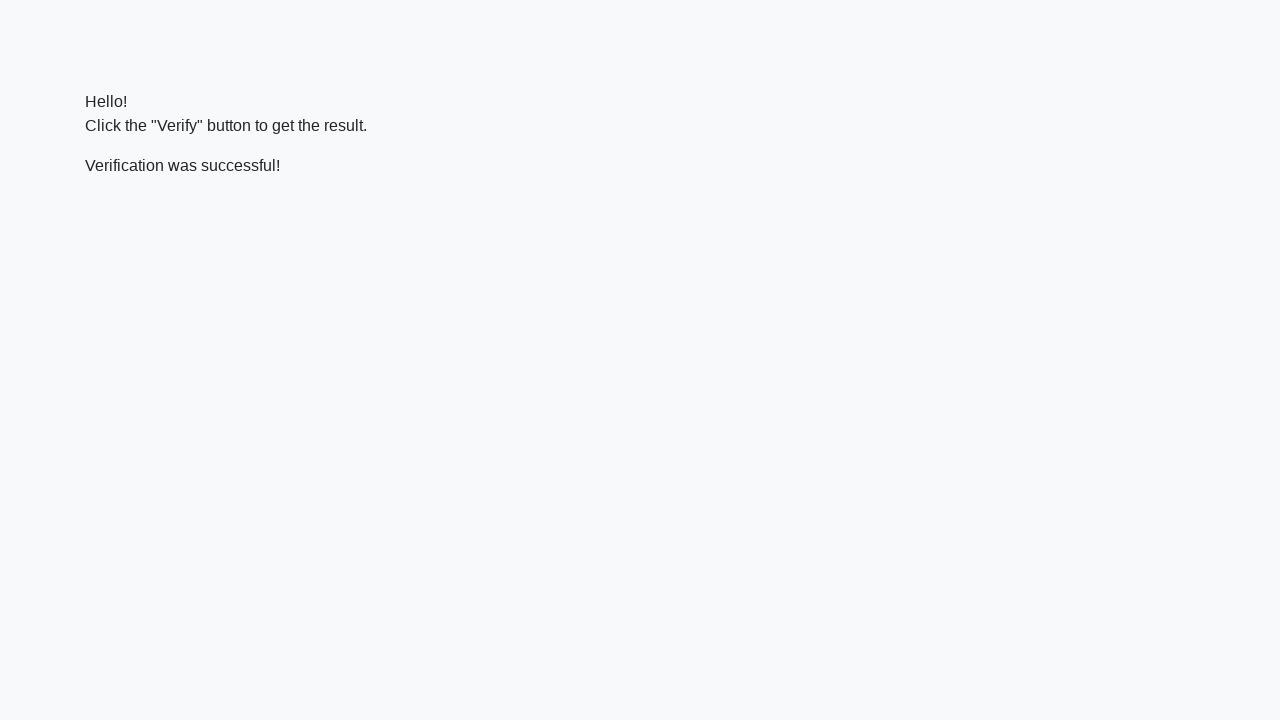

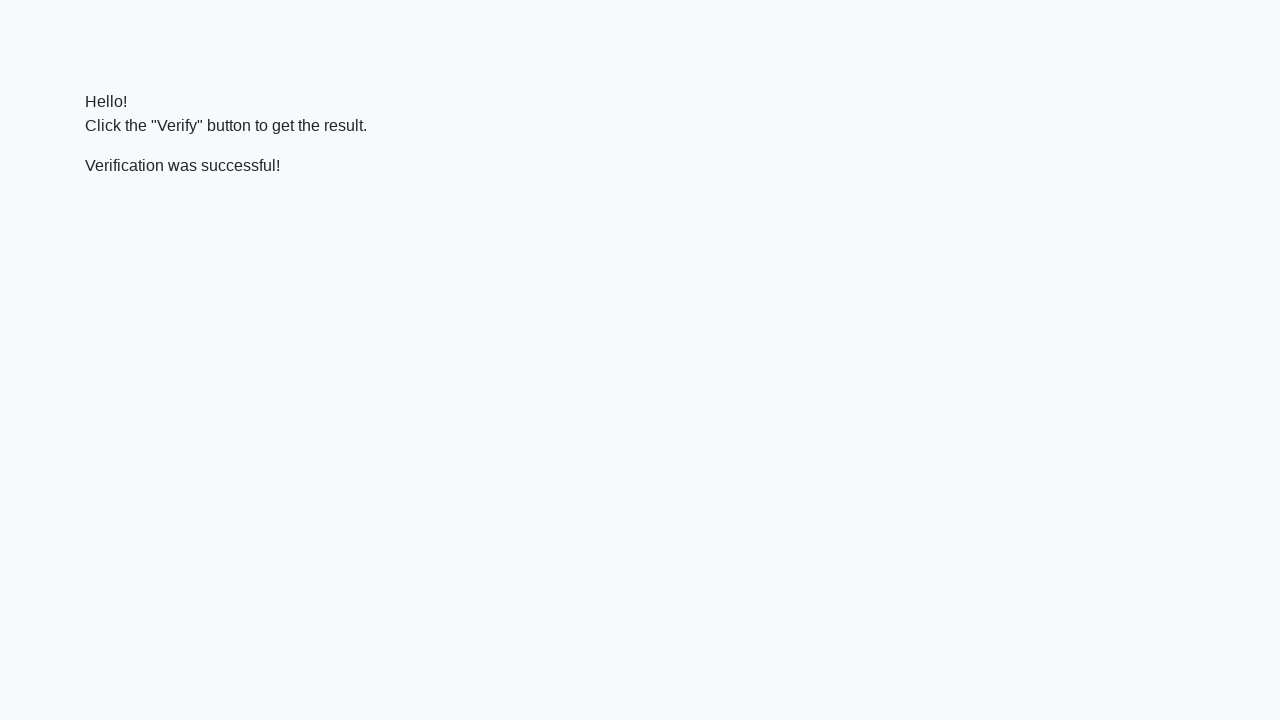